Tests the export functionality when no data matches the filter by entering a search term that yields no results and verifying an alert notification appears

Starting URL: https://nahual.github.io/qc-provinciano-evolution/provinciano.html?v=1

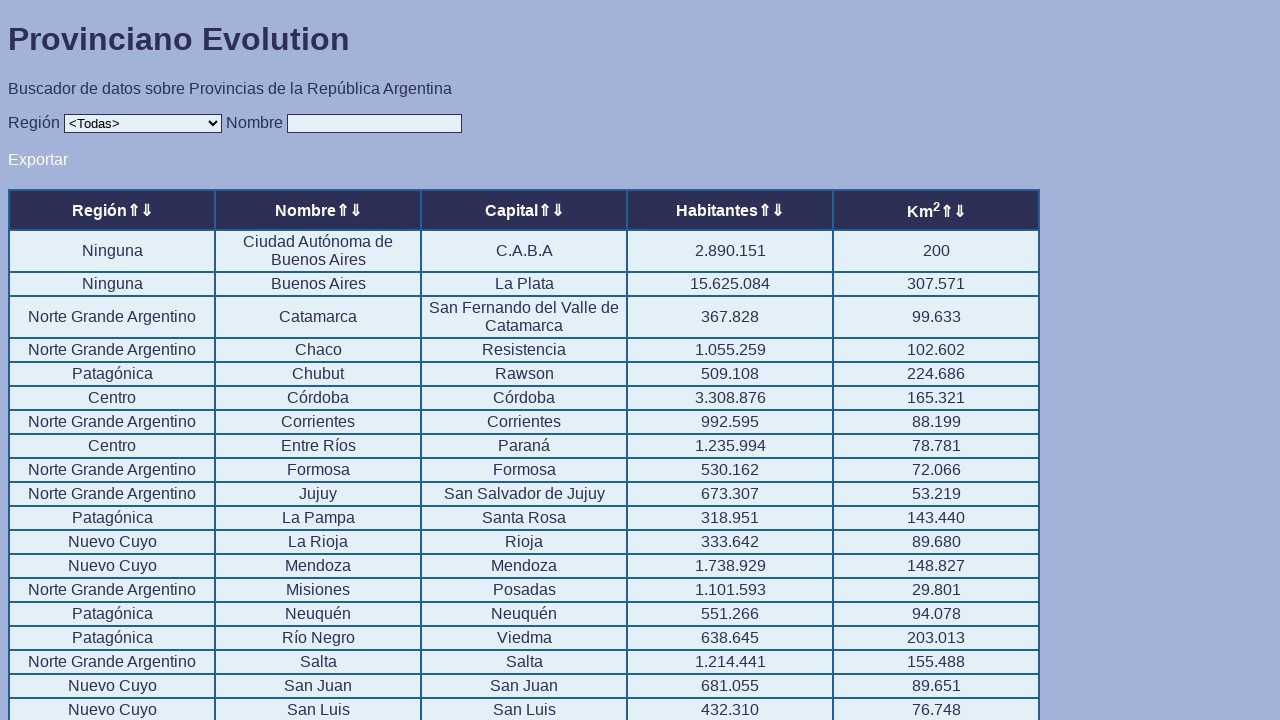

Clicked on the filter input field at (374, 123) on xpath=//*[@id="input"]
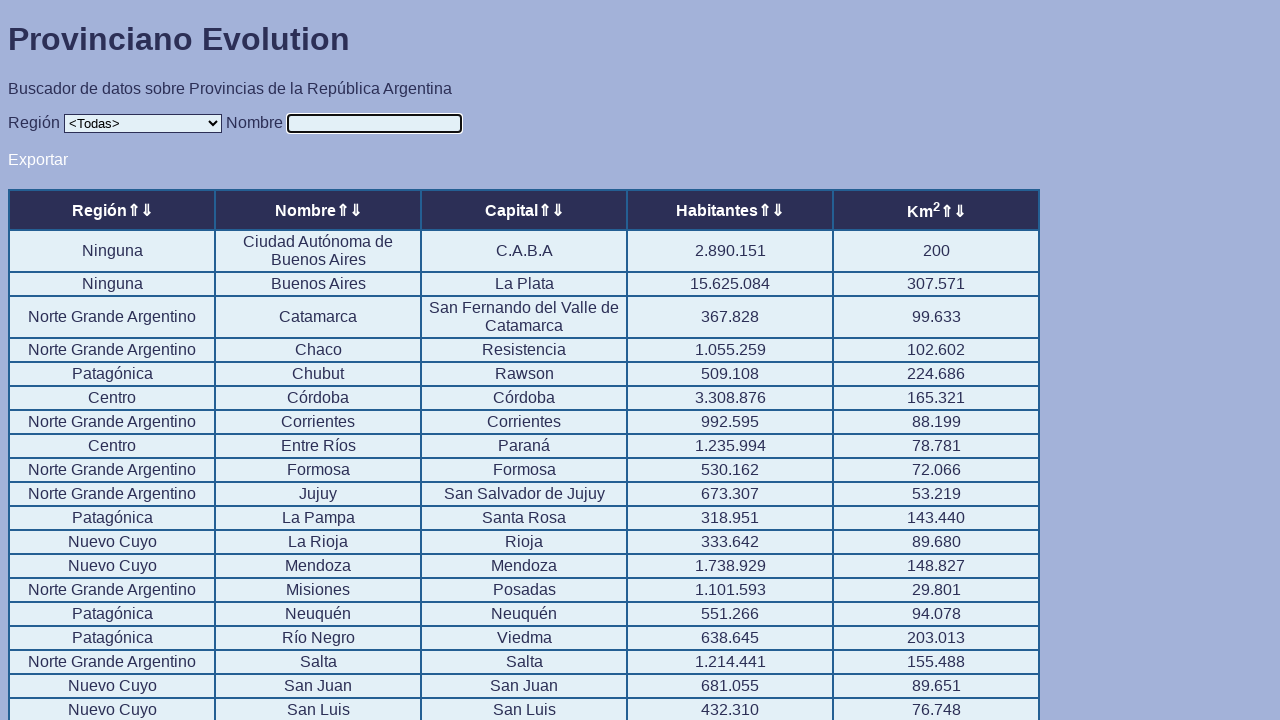

Entered search term 'Beta' that yields no results on //*[@id="input"]
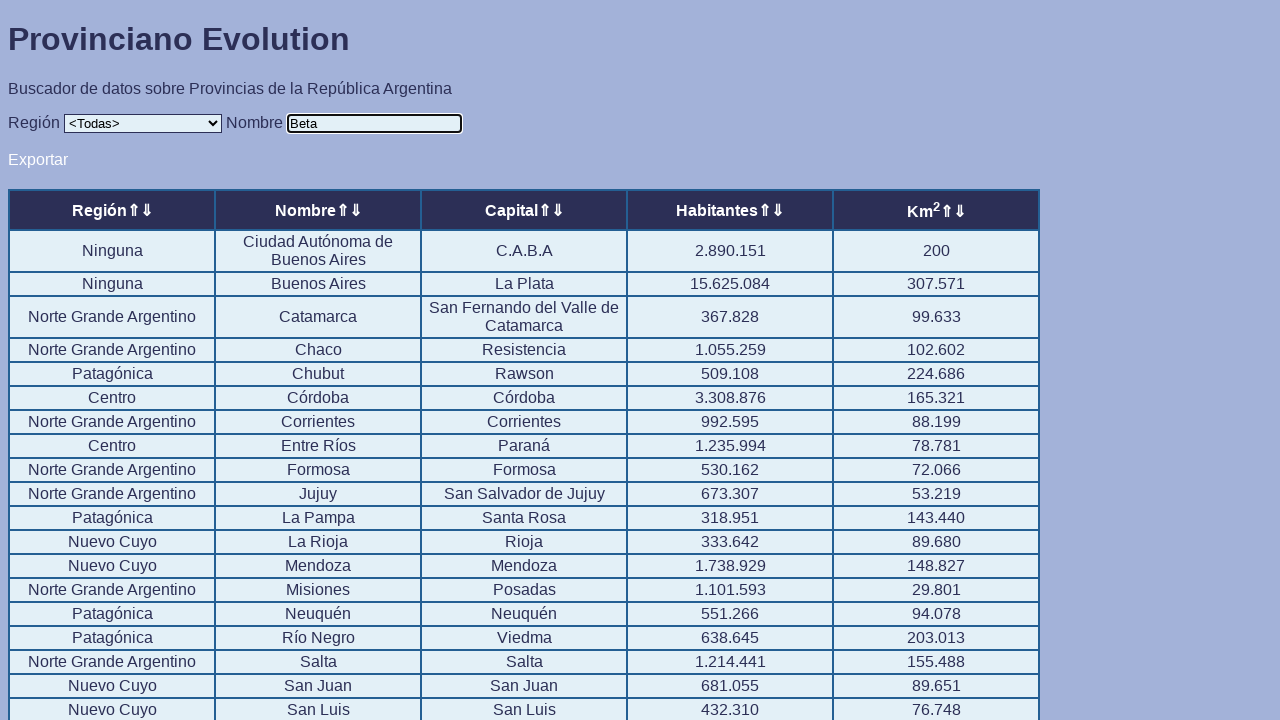

Waited for table to update with filtered results
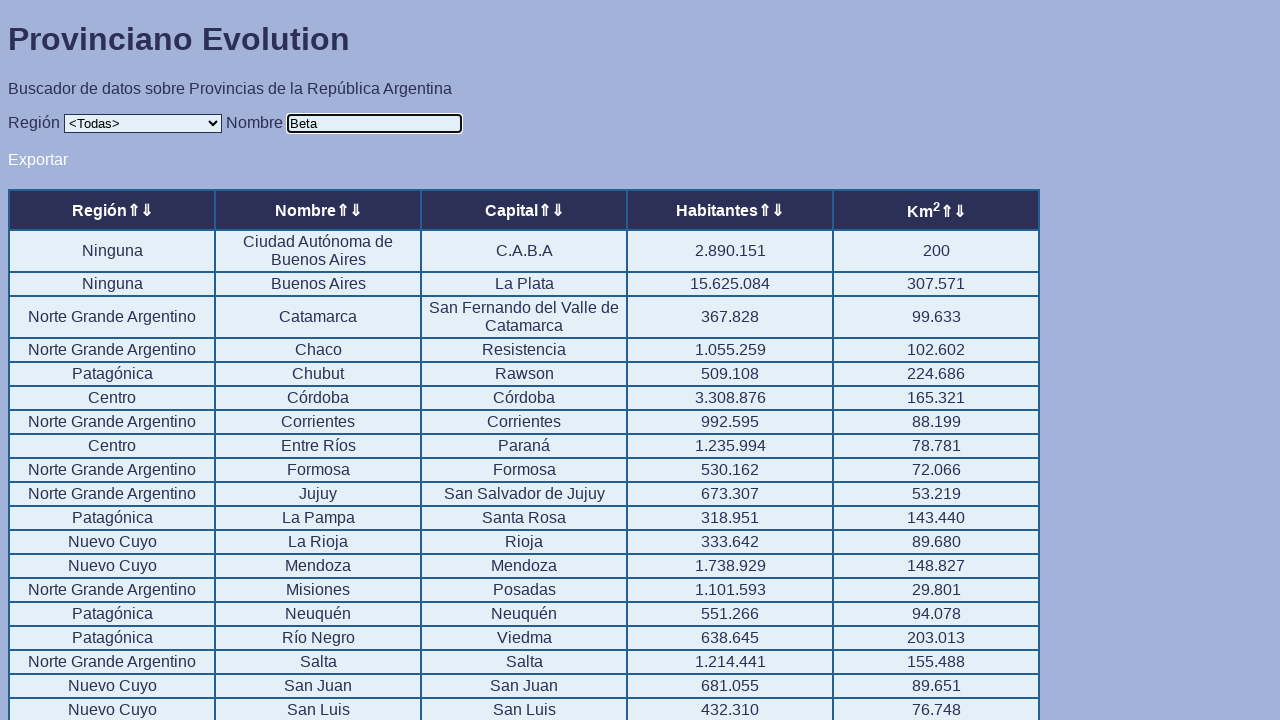

Clicked export button with no matching data at (38, 159) on xpath=//*[@id="export"]/a
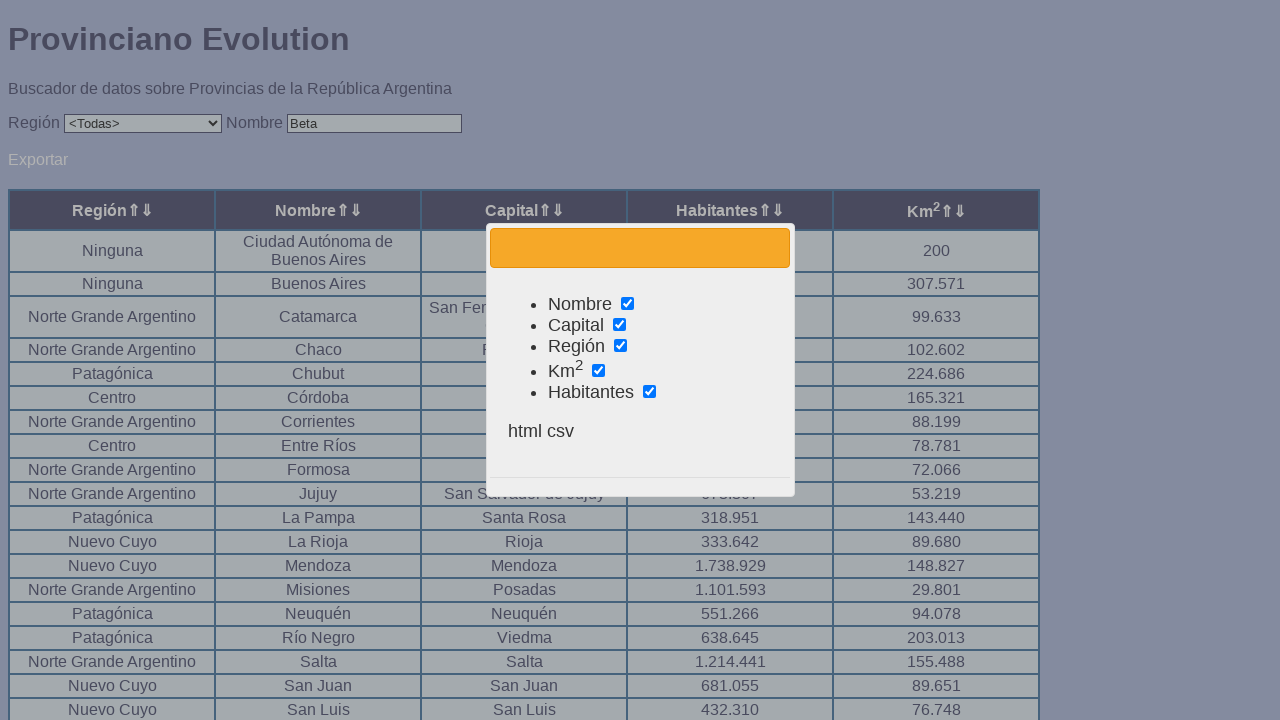

Alert notification appeared and was accepted
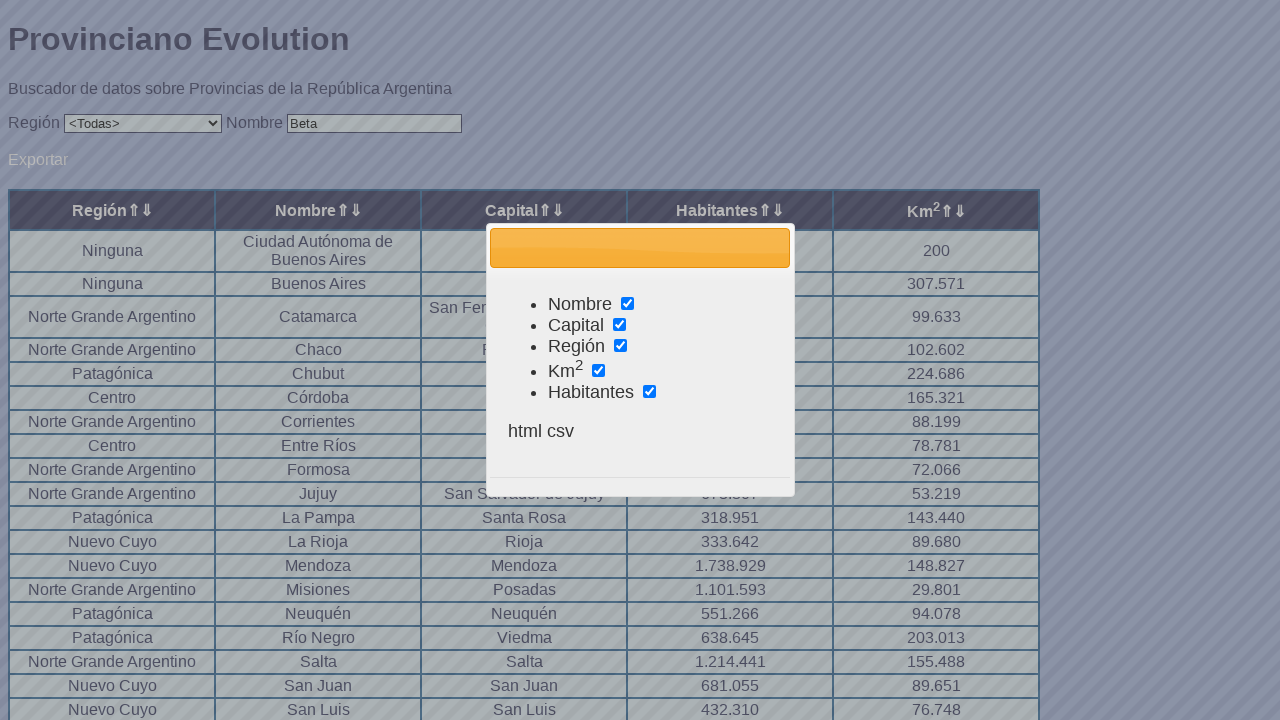

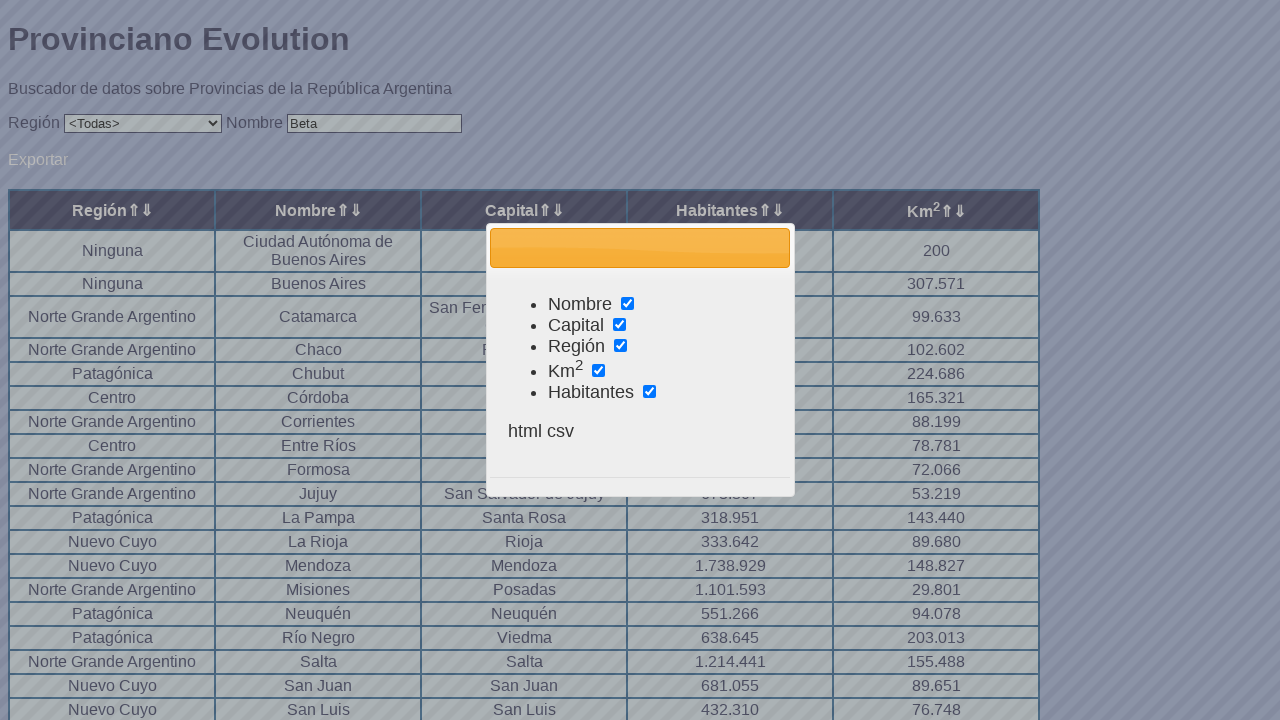